Navigates to Apple Music search results page for a specific search term and verifies that clickable result elements are present.

Starting URL: https://music.apple.com/fr/search?term=influenceurs%20squeezie

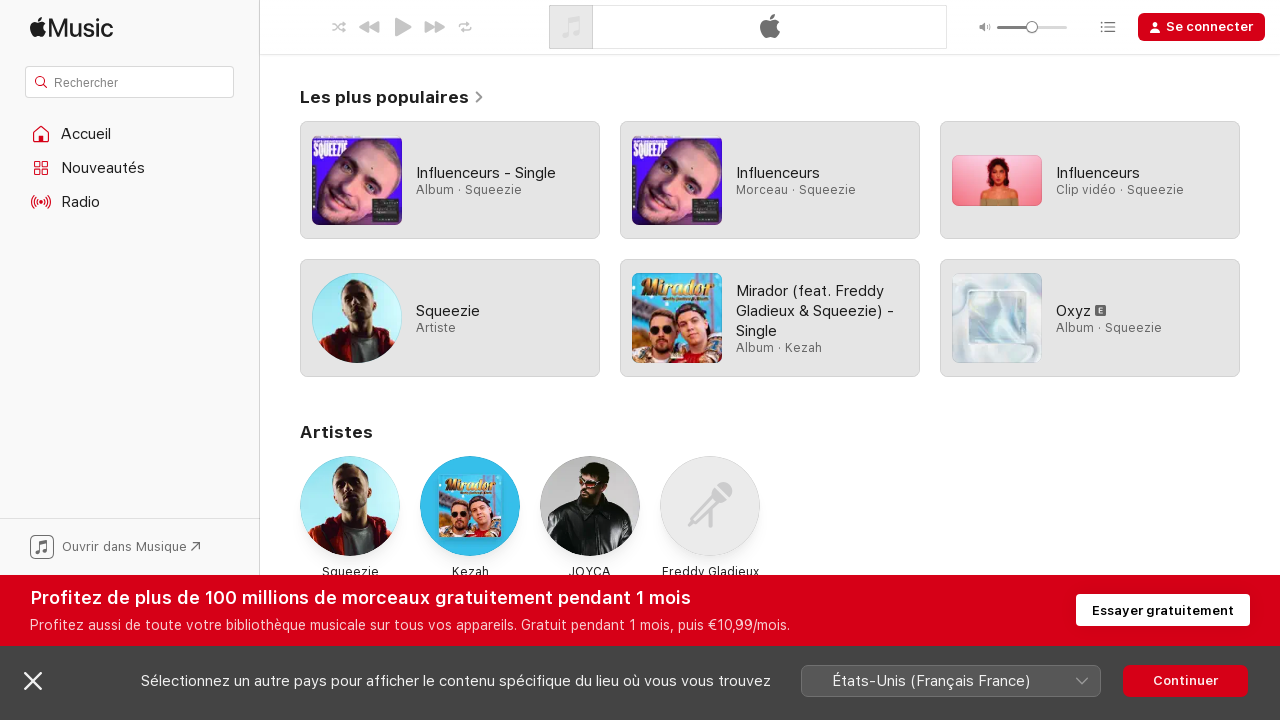

Waited for search results to load on Apple Music search page
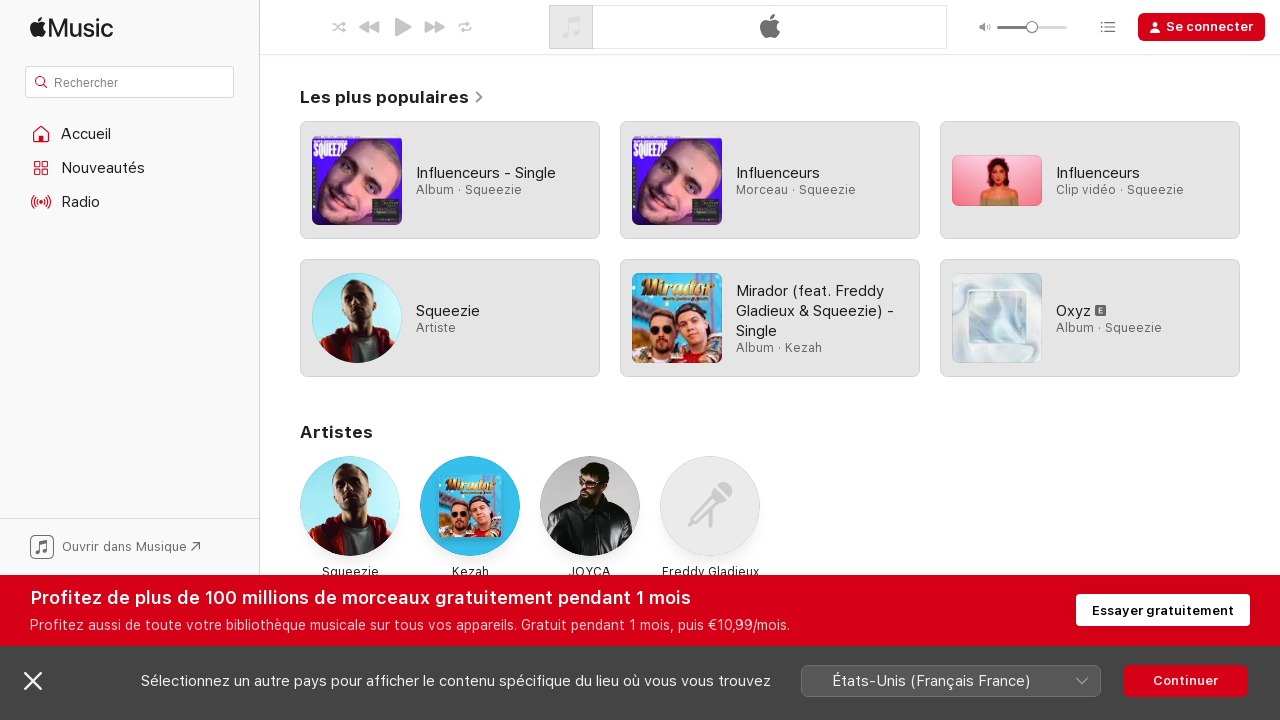

Located clickable result elements
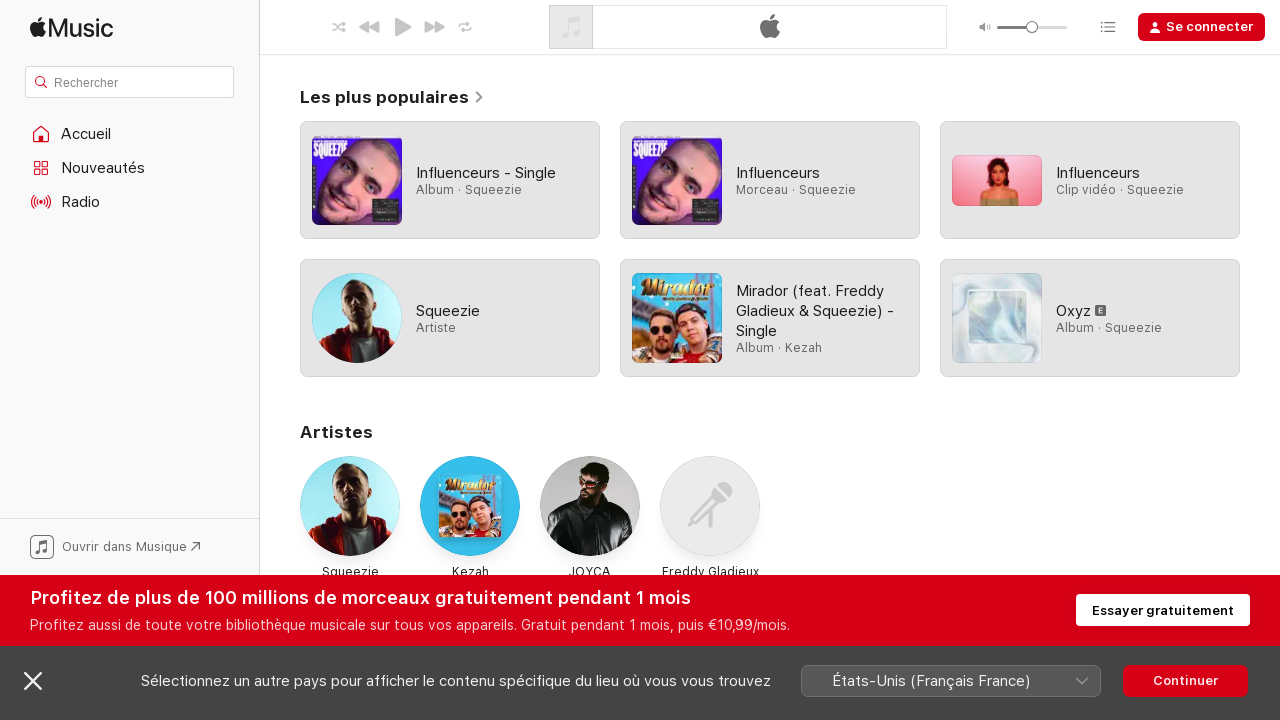

Verified that at least one clickable search result is present
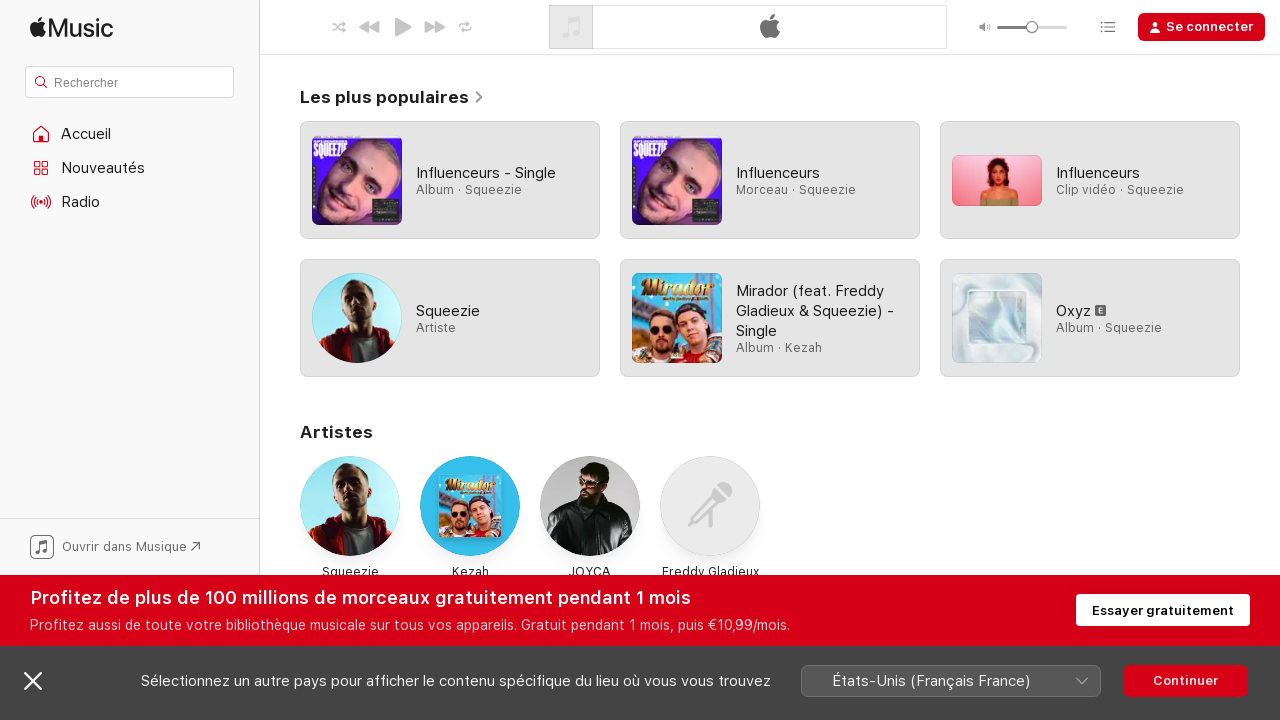

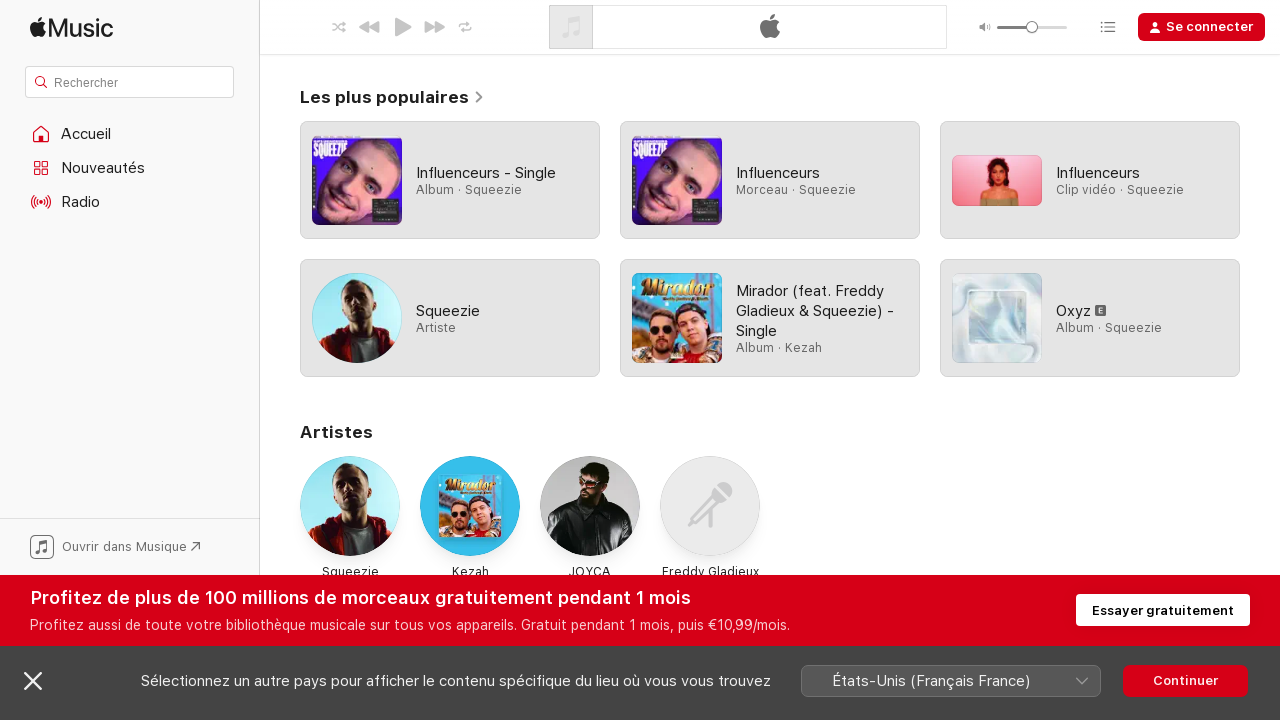